Navigates to an input form locator page and clicks the first button element found on the page.

Starting URL: https://syntaxprojects.com/input-form-locator.php

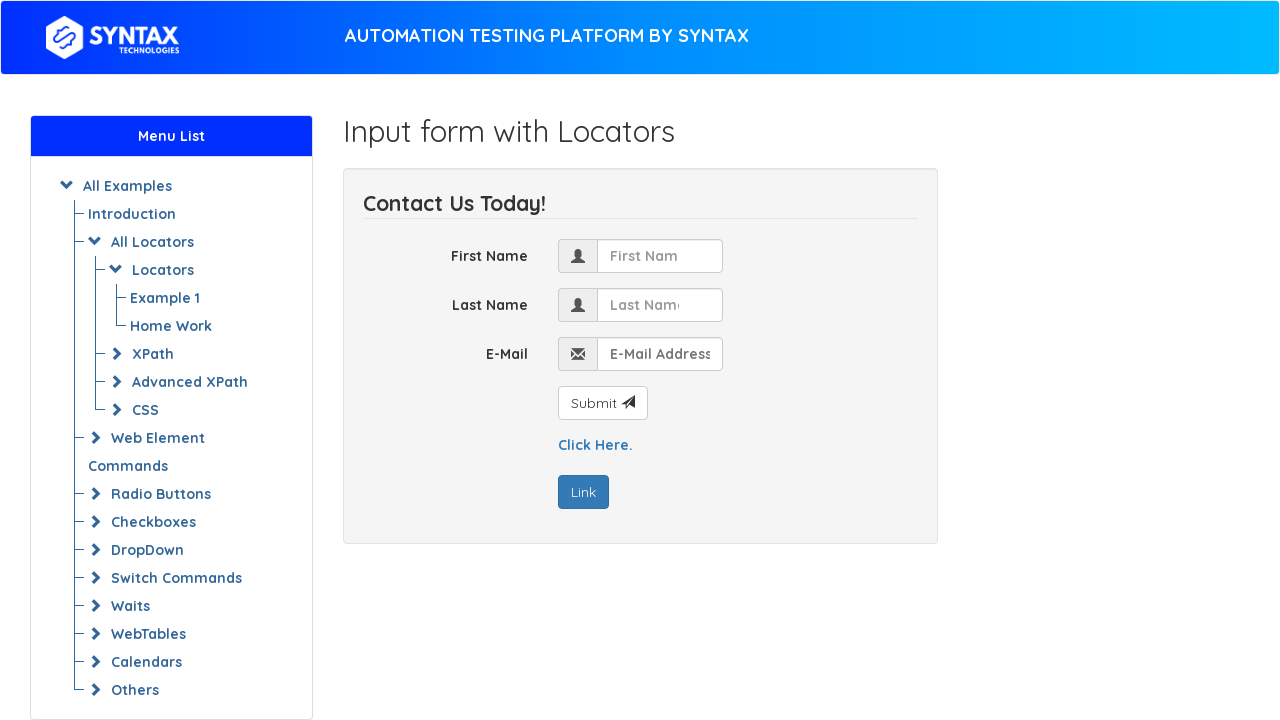

Navigated to input form locator page
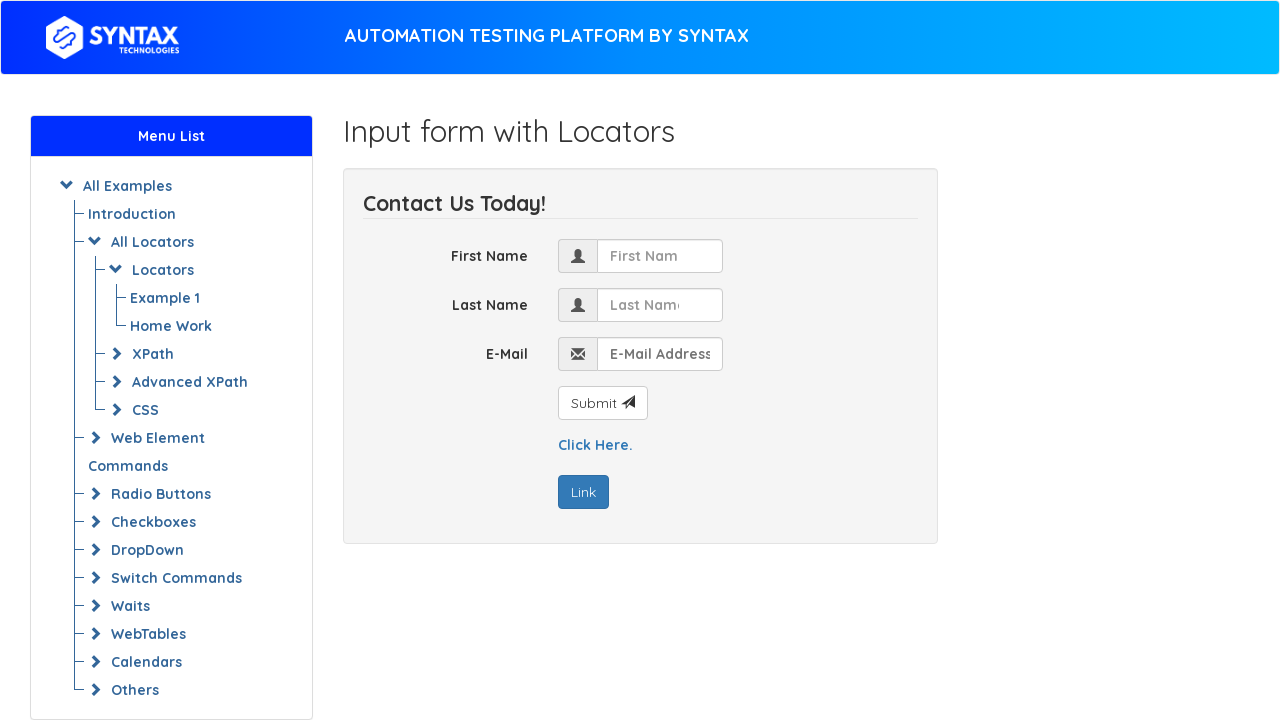

Clicked the first button element found on the page at (602, 403) on button
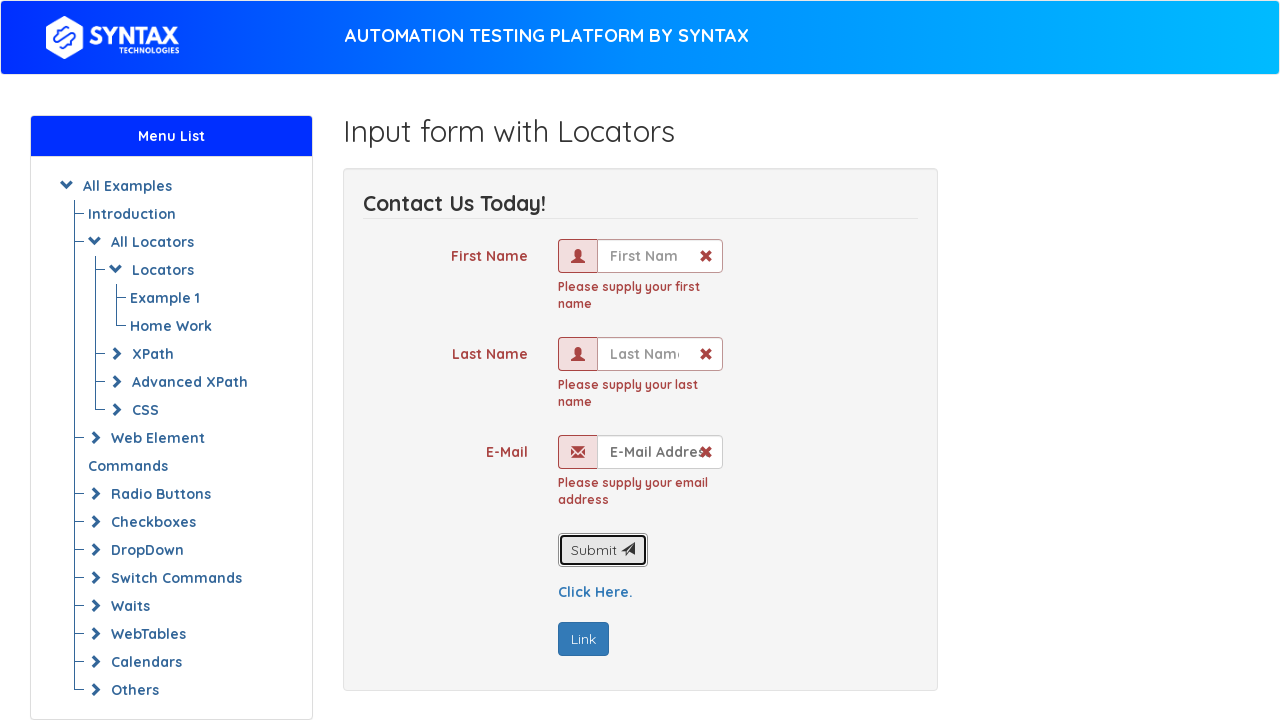

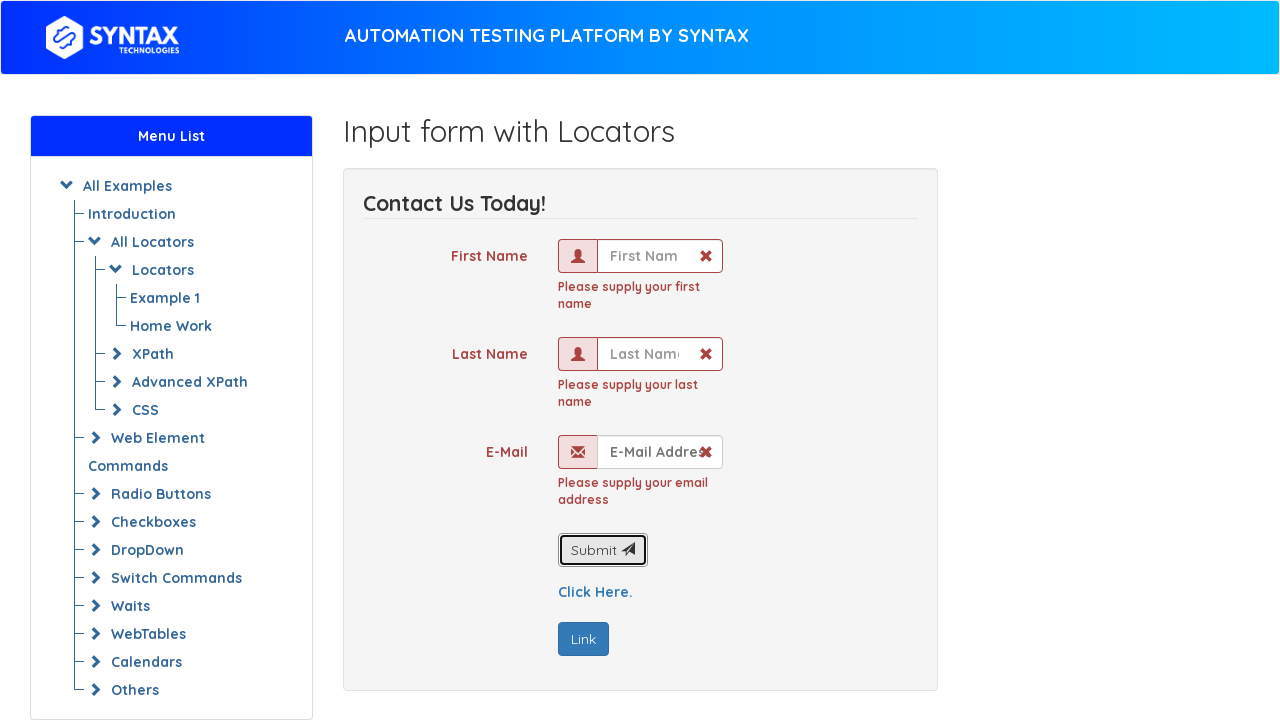